Navigates to Wisequarter homepage and verifies that the title contains "Wise"

Starting URL: https://www.wisequarter.com

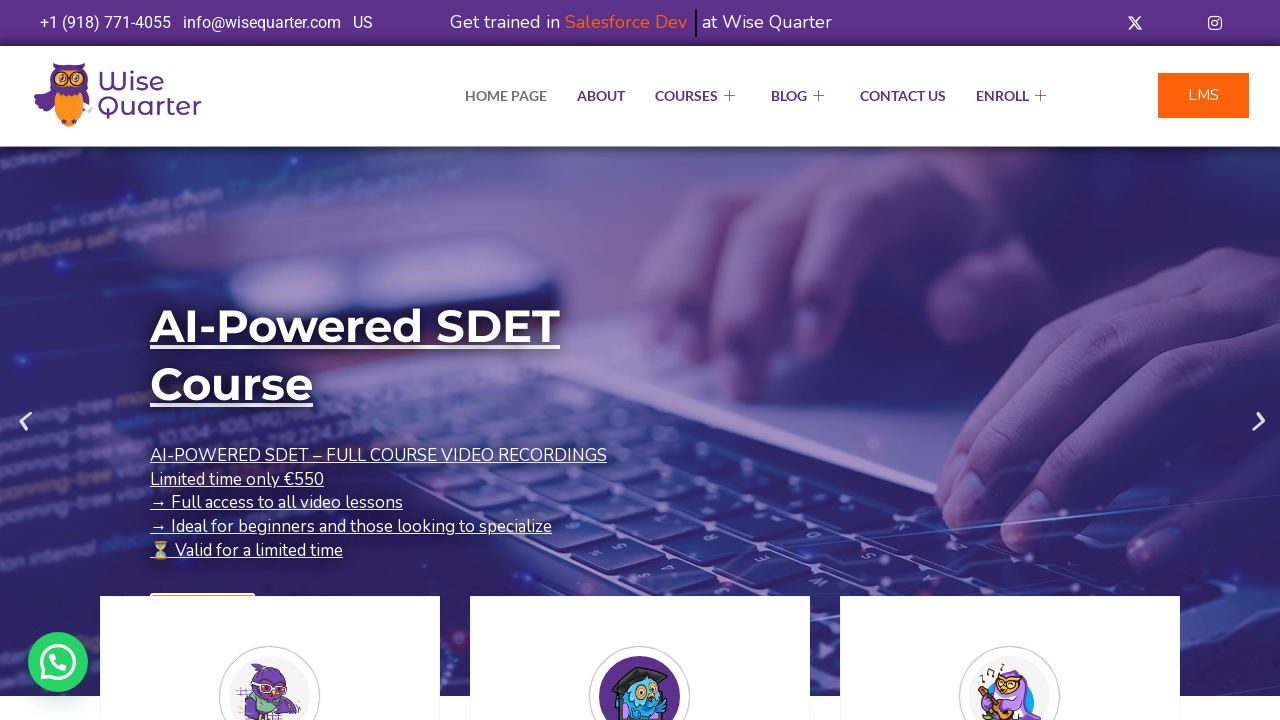

Retrieved page title from Wisequarter homepage
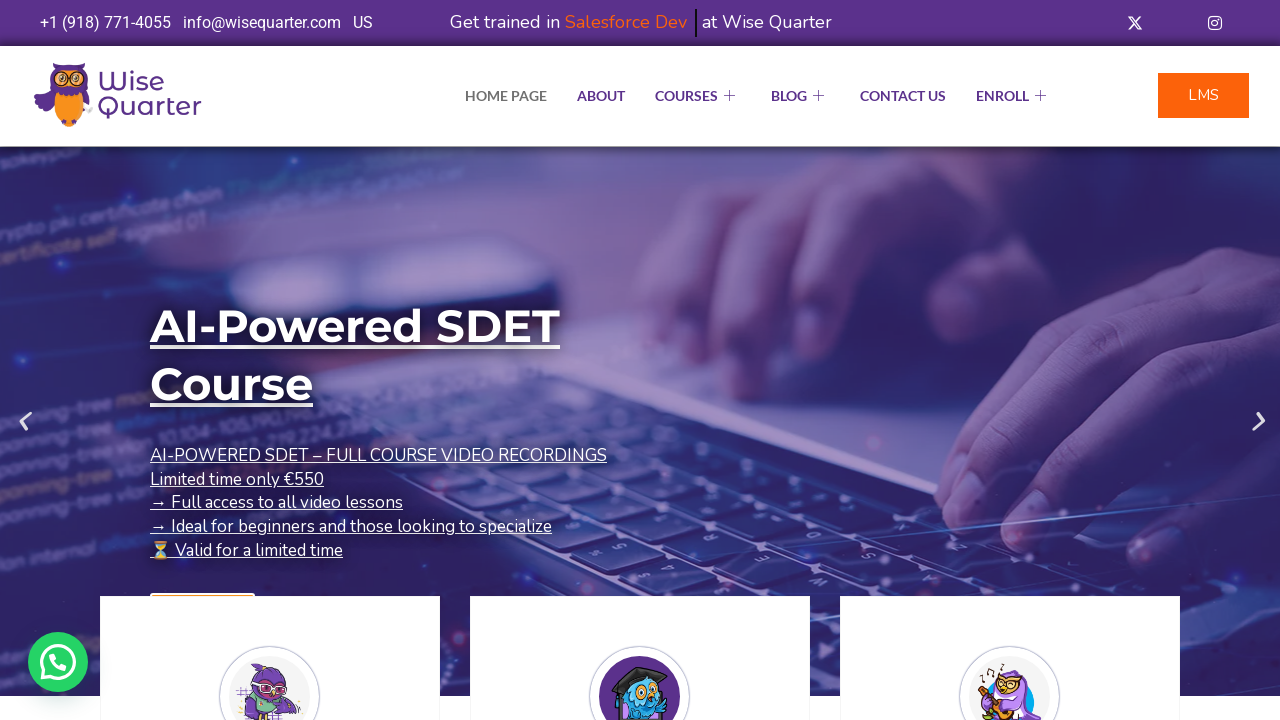

Verified that page title contains 'Wise'
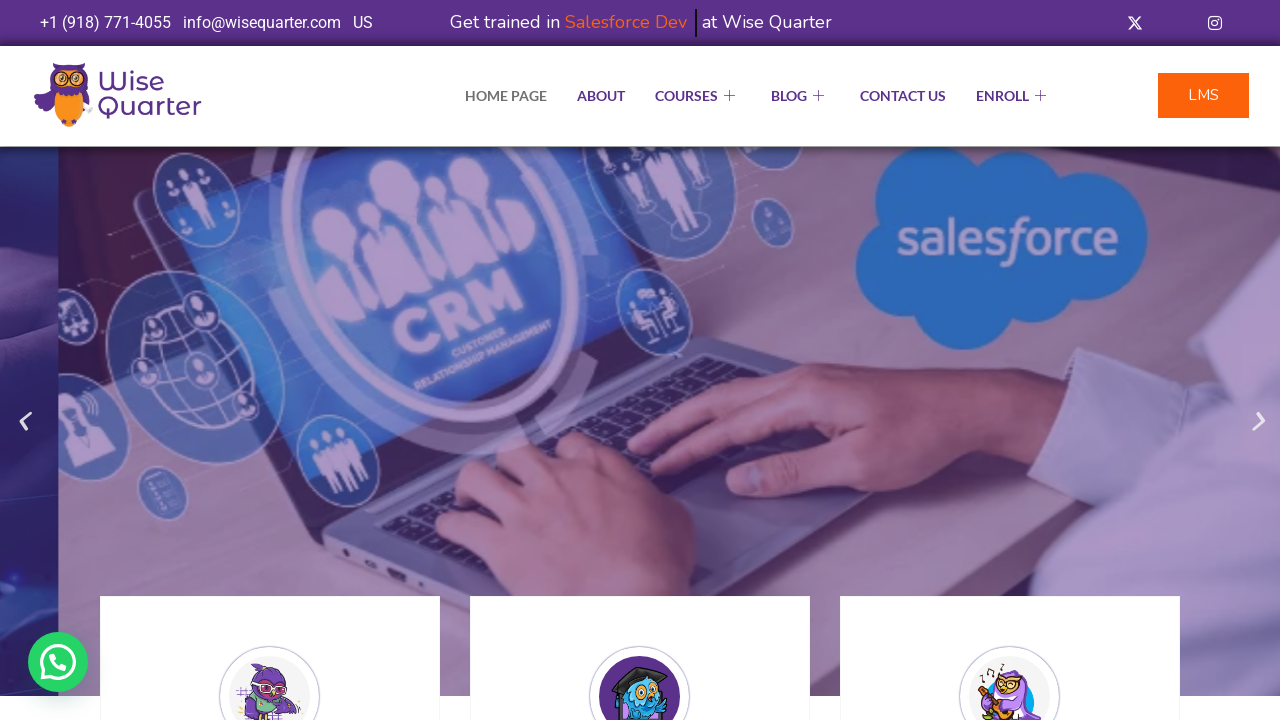

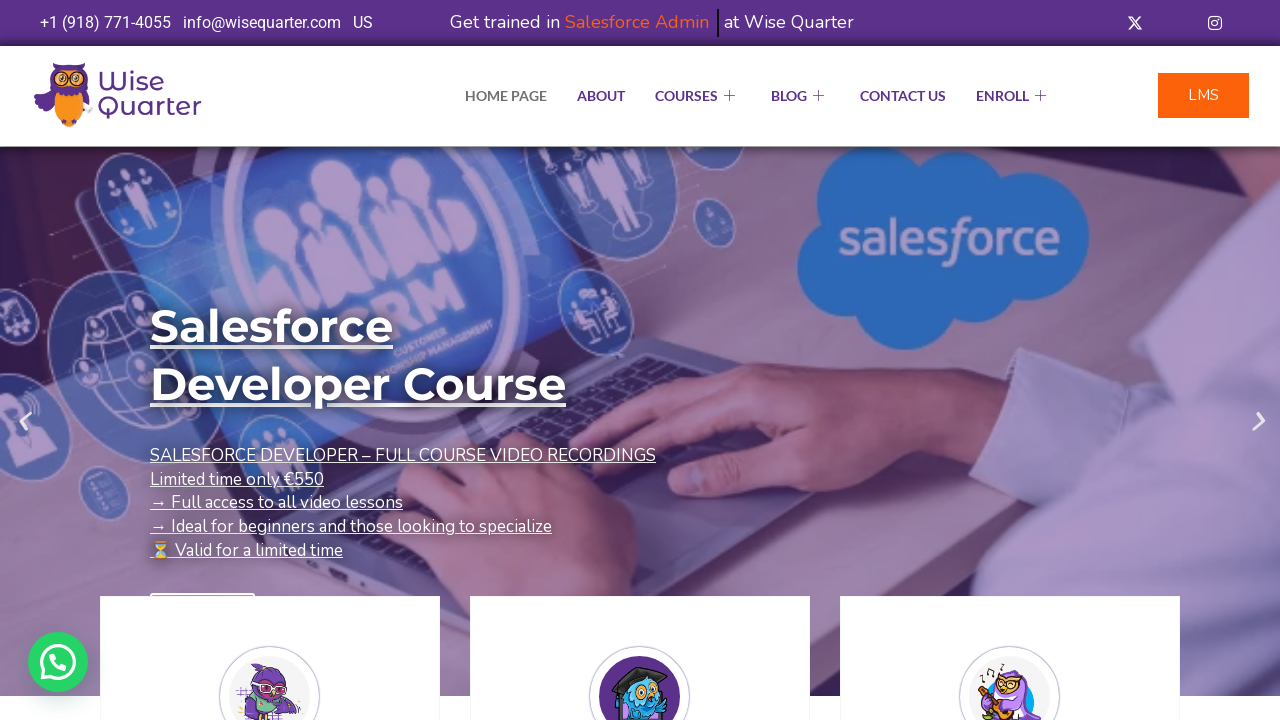